Tests division operation by selecting the division operator and entering numbers

Starting URL: http://vanilton.net/calculatorSoapPHP/

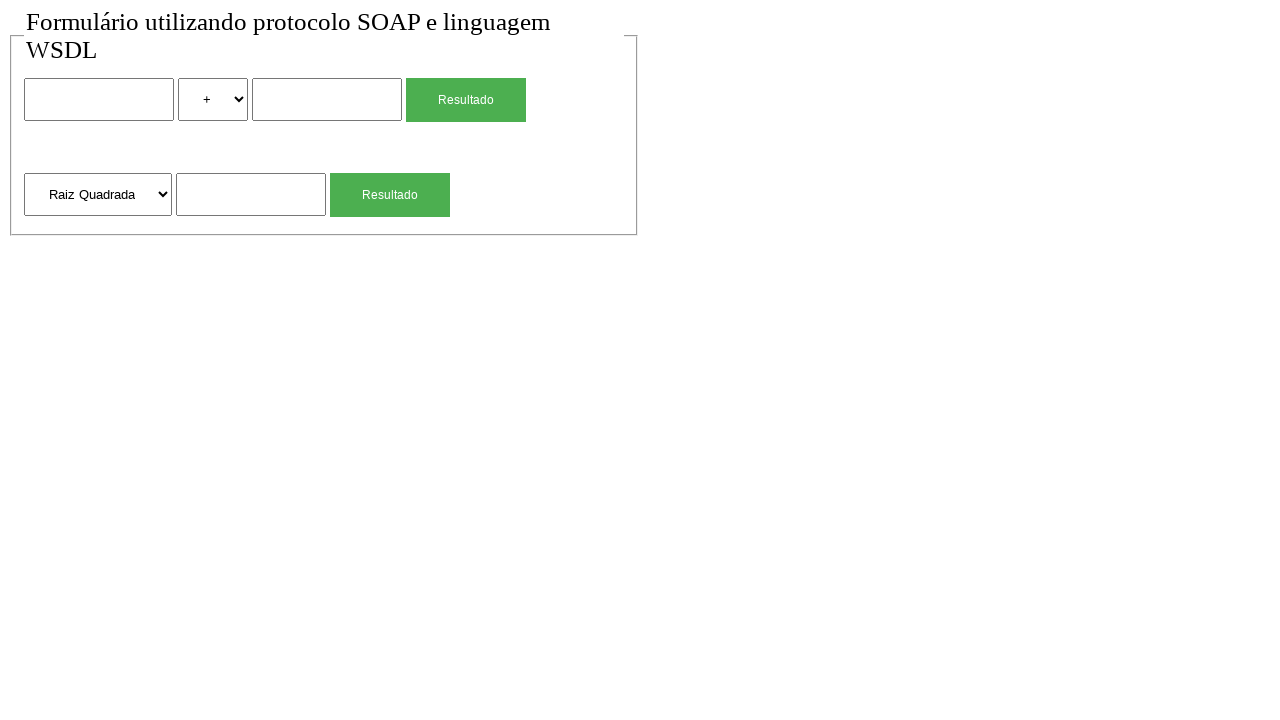

Set default timeout to 5000ms
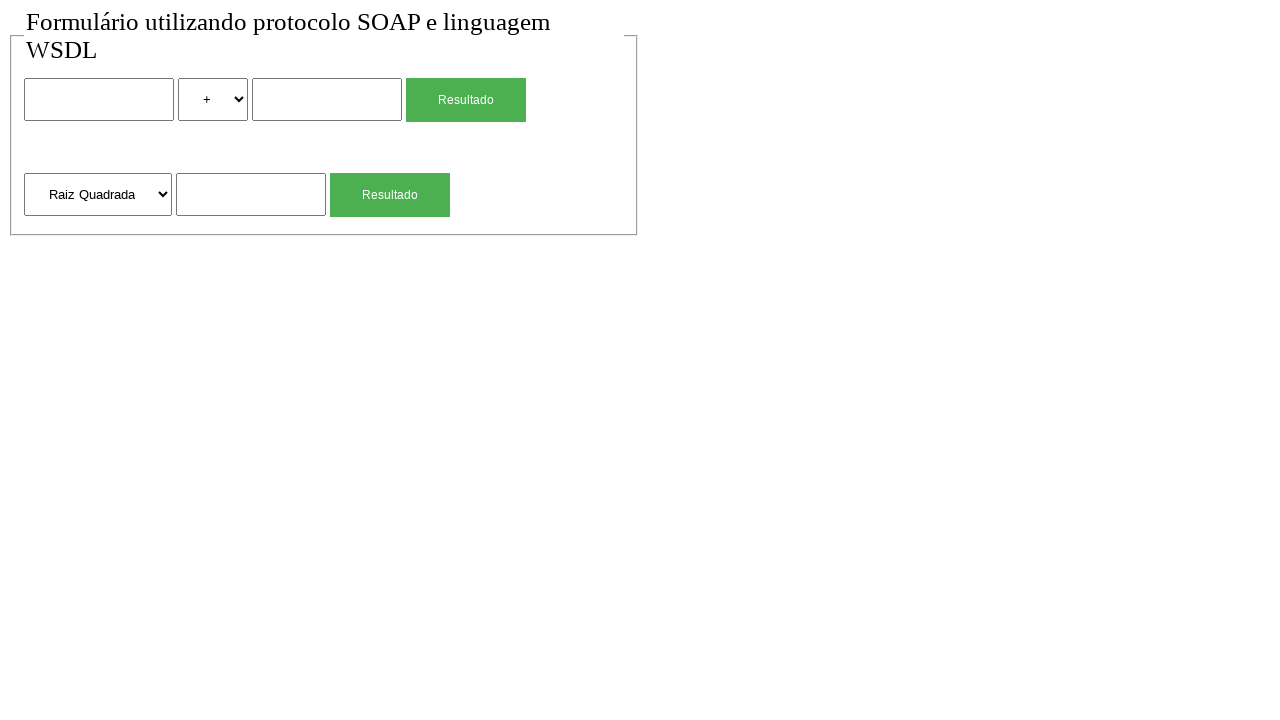

Entered 300 as the first number (dividend) on input >> nth=0
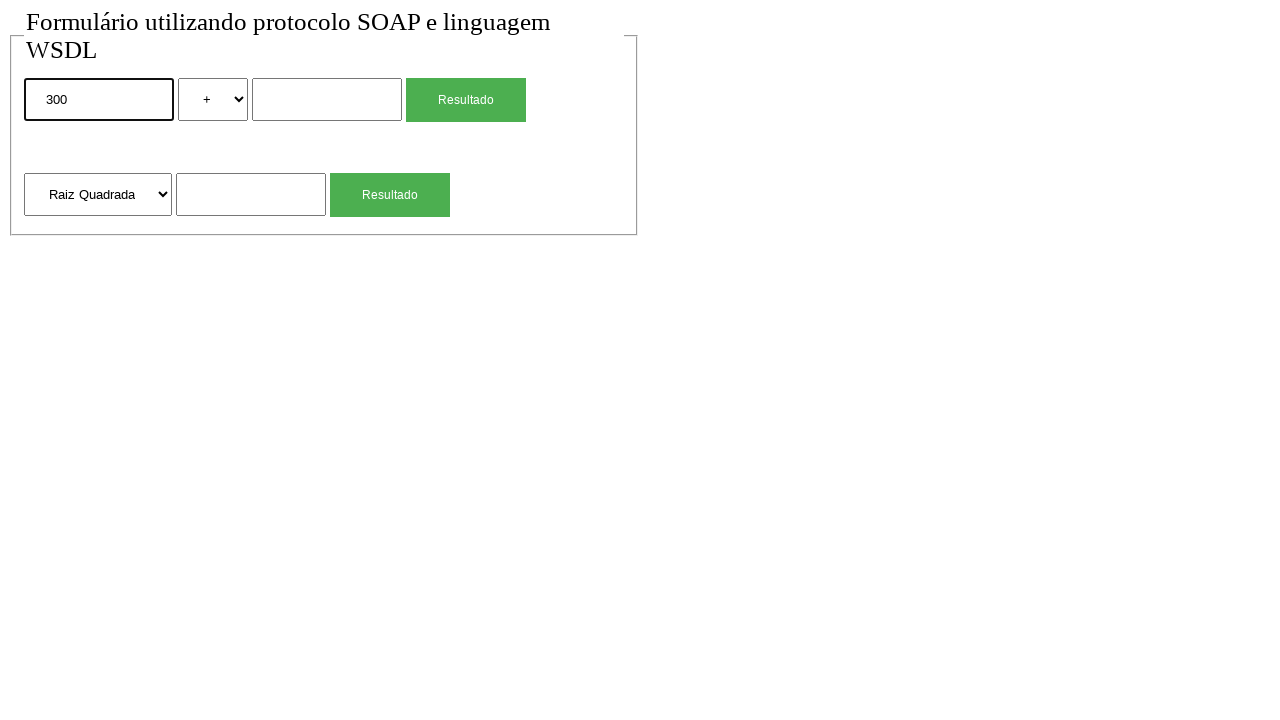

Selected division (div) as the operator on xpath=//select/option[contains(@value,"sum")]/..
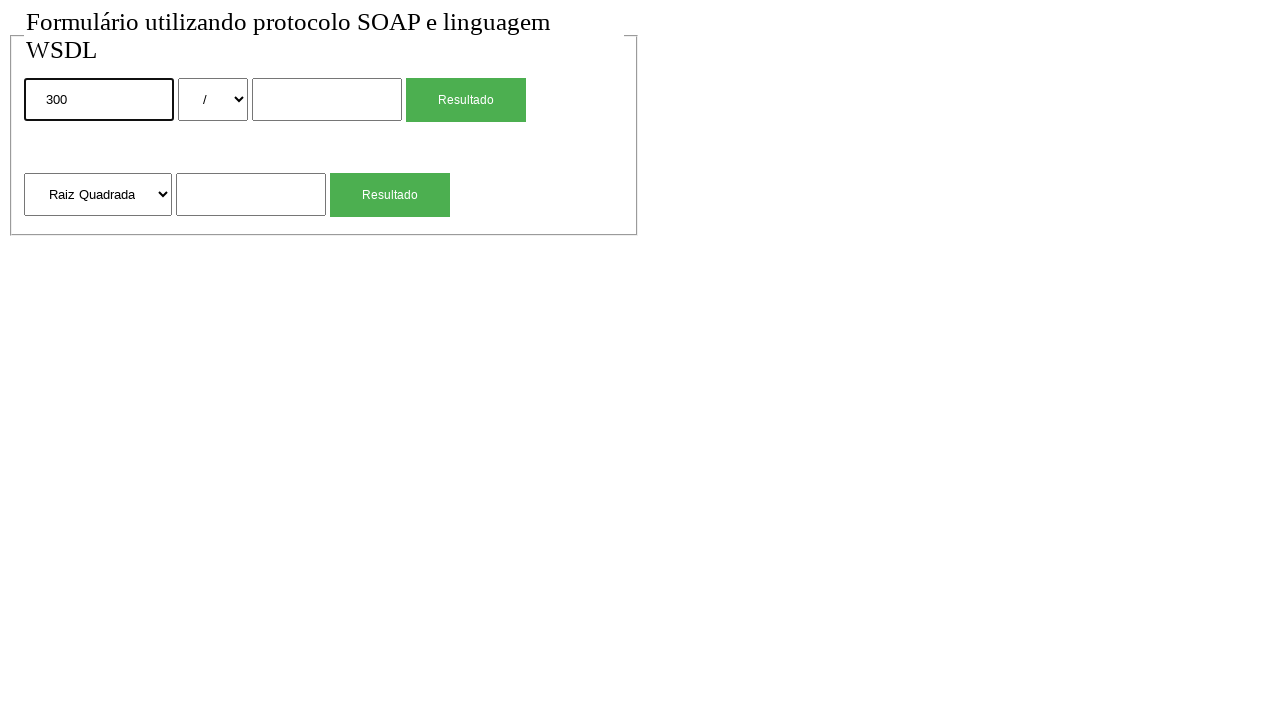

Entered 100 as the second number (divisor) on input >> nth=1
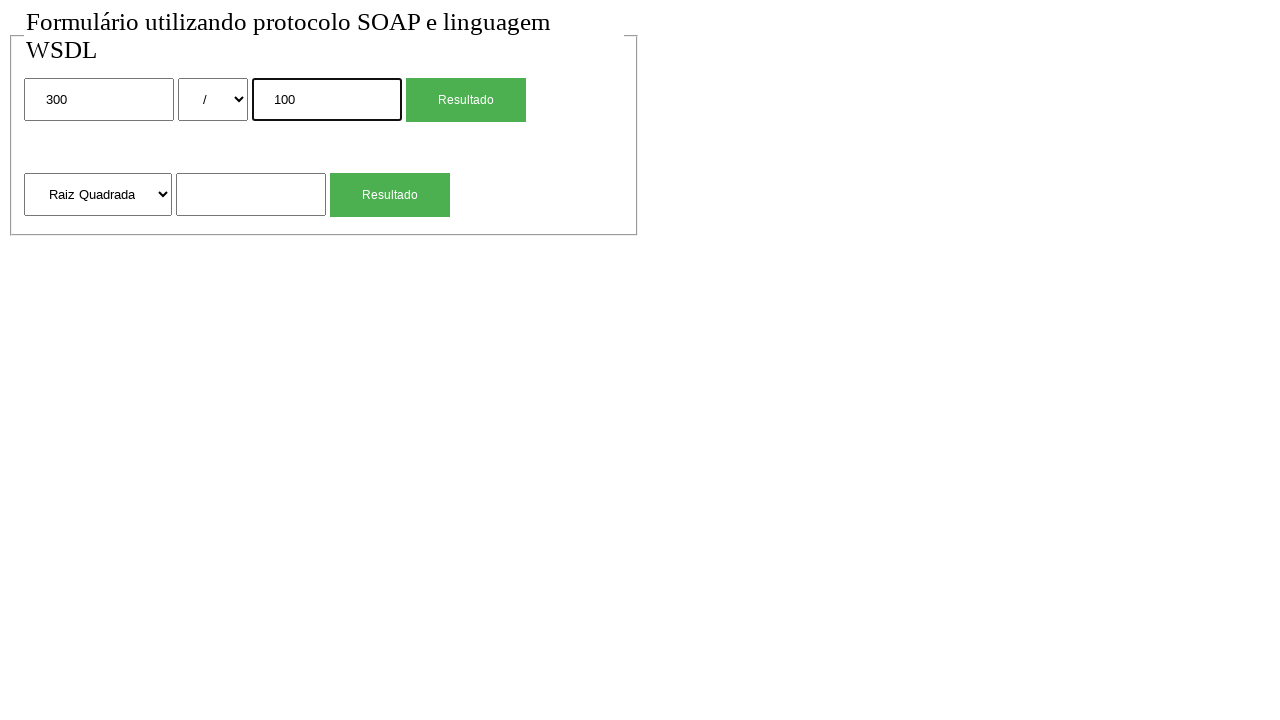

Clicked the Resultado button to calculate division result at (466, 100) on input[value='Resultado'] >> nth=0
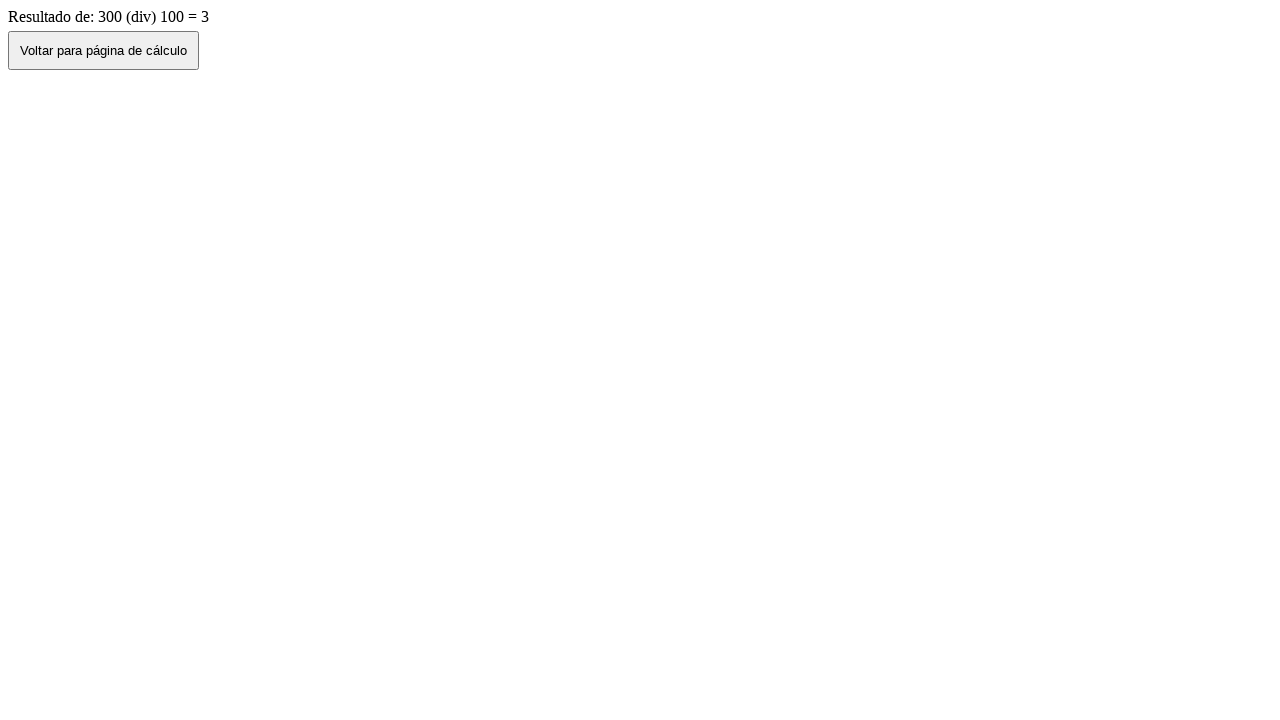

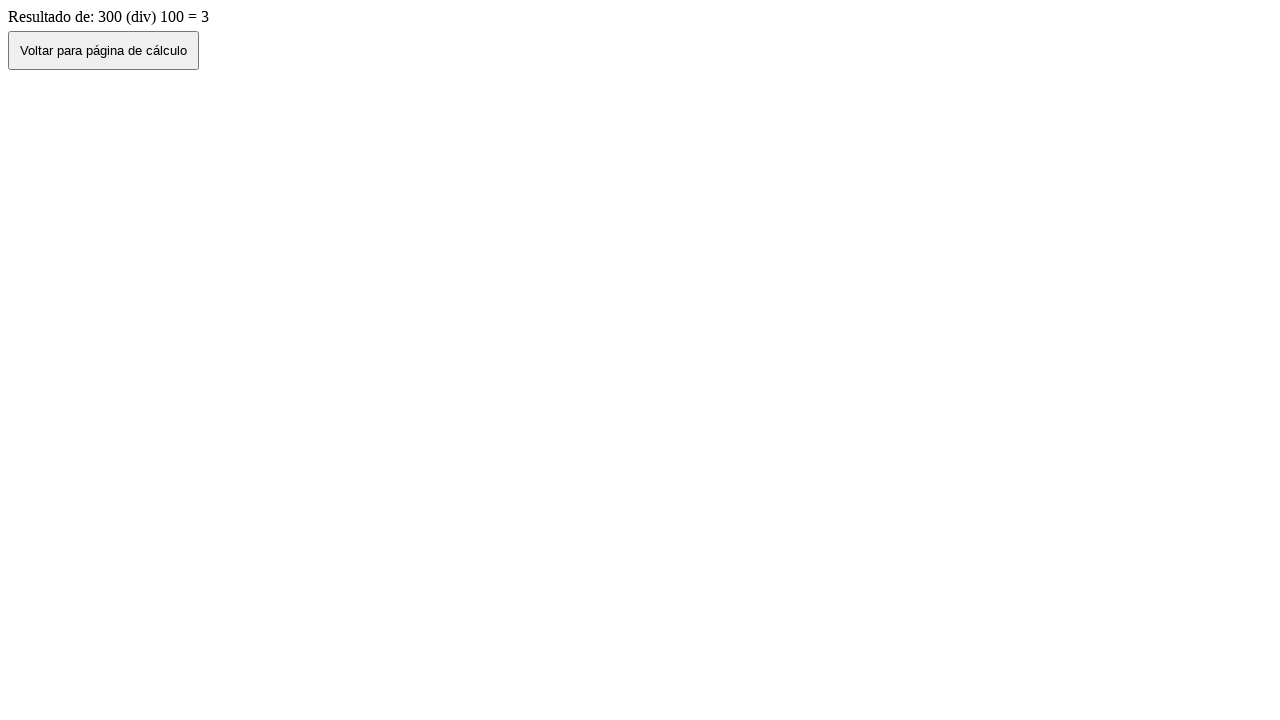